Tests radio button selection by clicking on different radio button options

Starting URL: https://demoqa.com

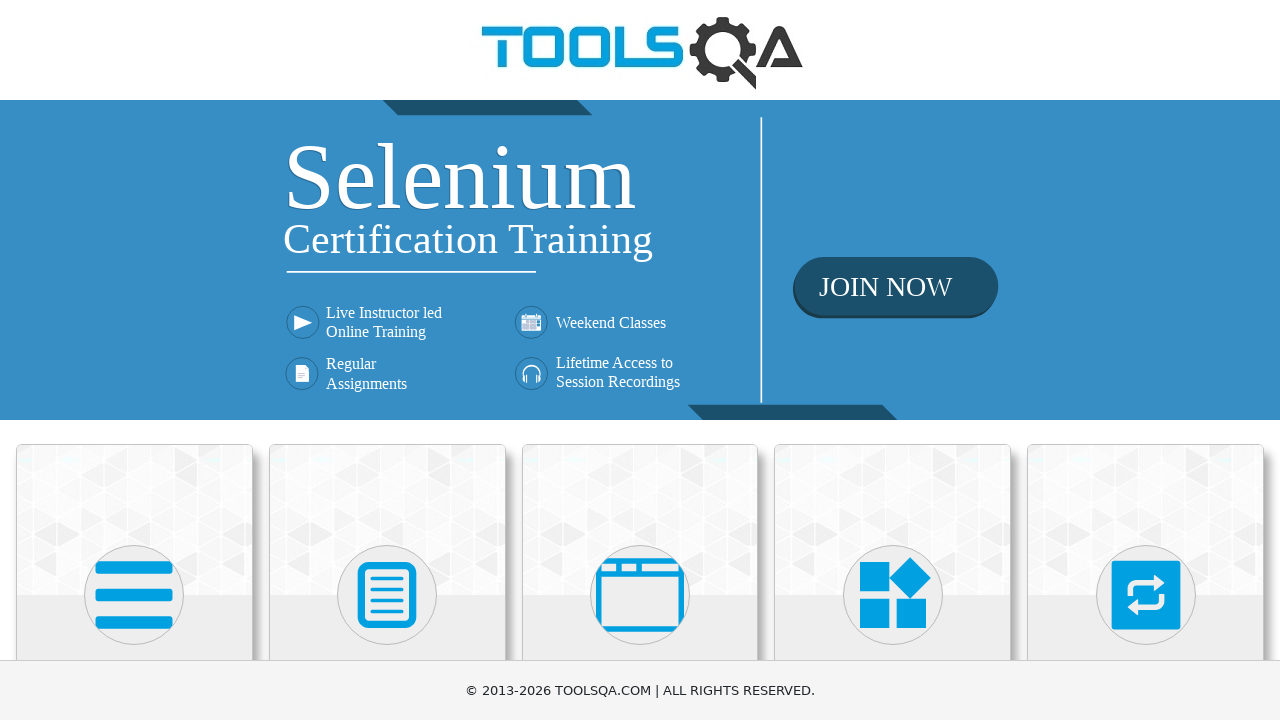

Clicked on Elements section at (134, 360) on xpath=//div[@class='card-body']//h5[contains(text(),'Elements')]
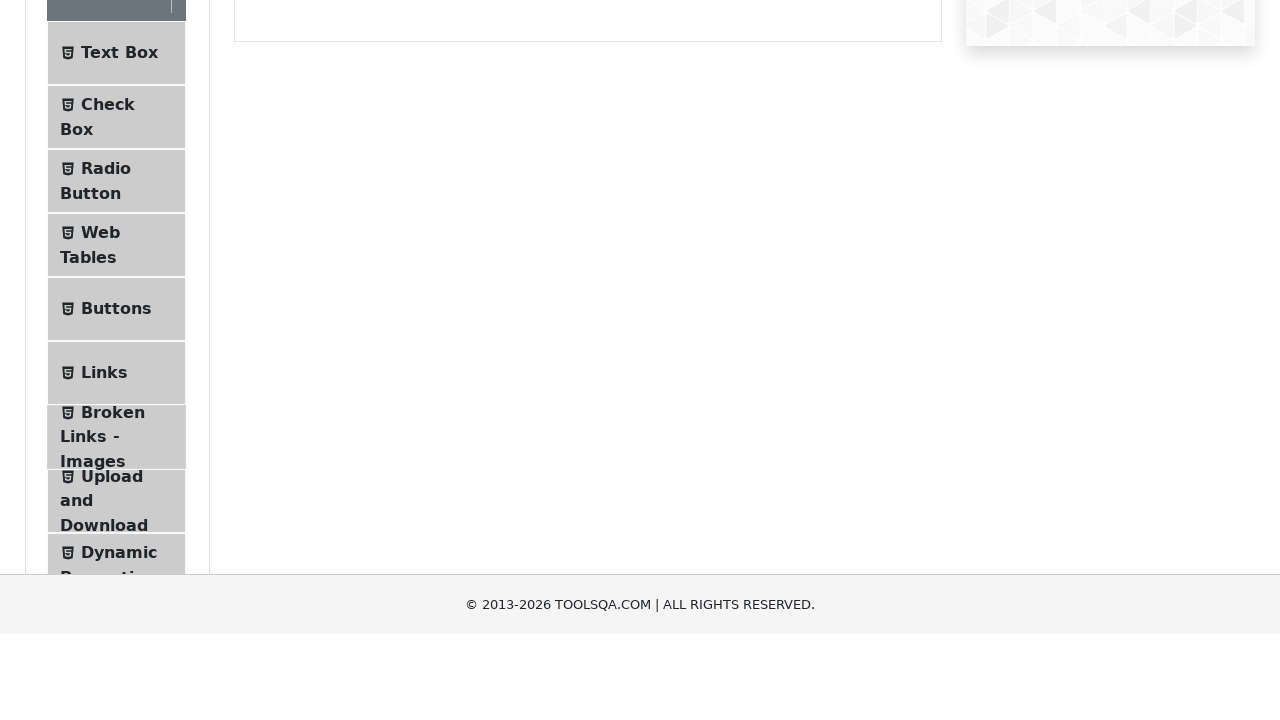

Clicked on Radio Button menu item at (106, 376) on xpath=//span[@class='text'][text()='Radio Button']
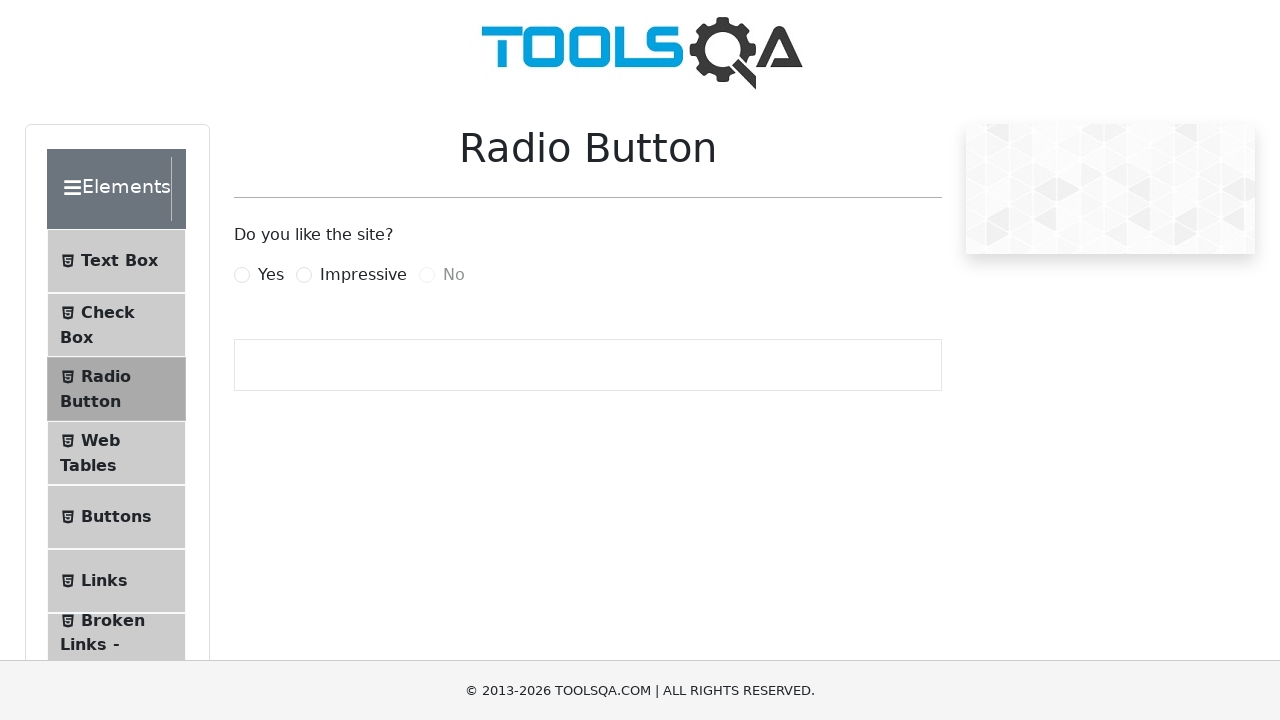

Clicked Yes radio button at (271, 275) on xpath=//label[@for='yesRadio']
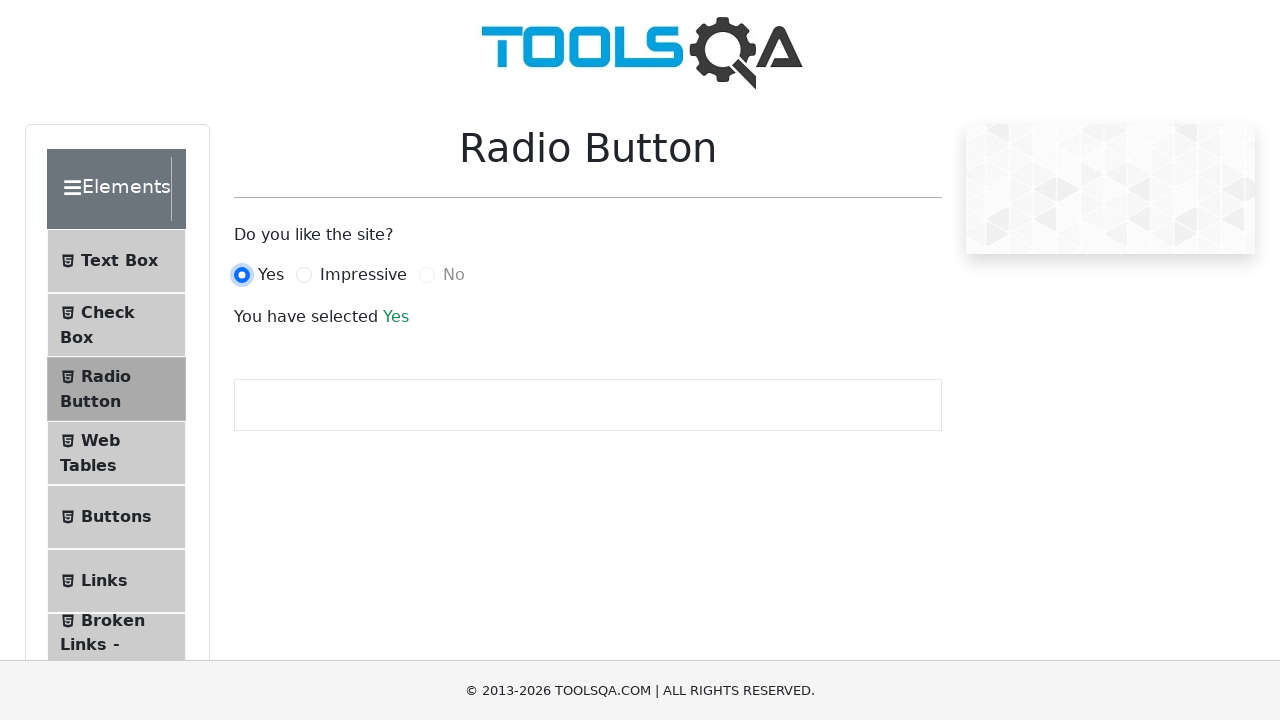

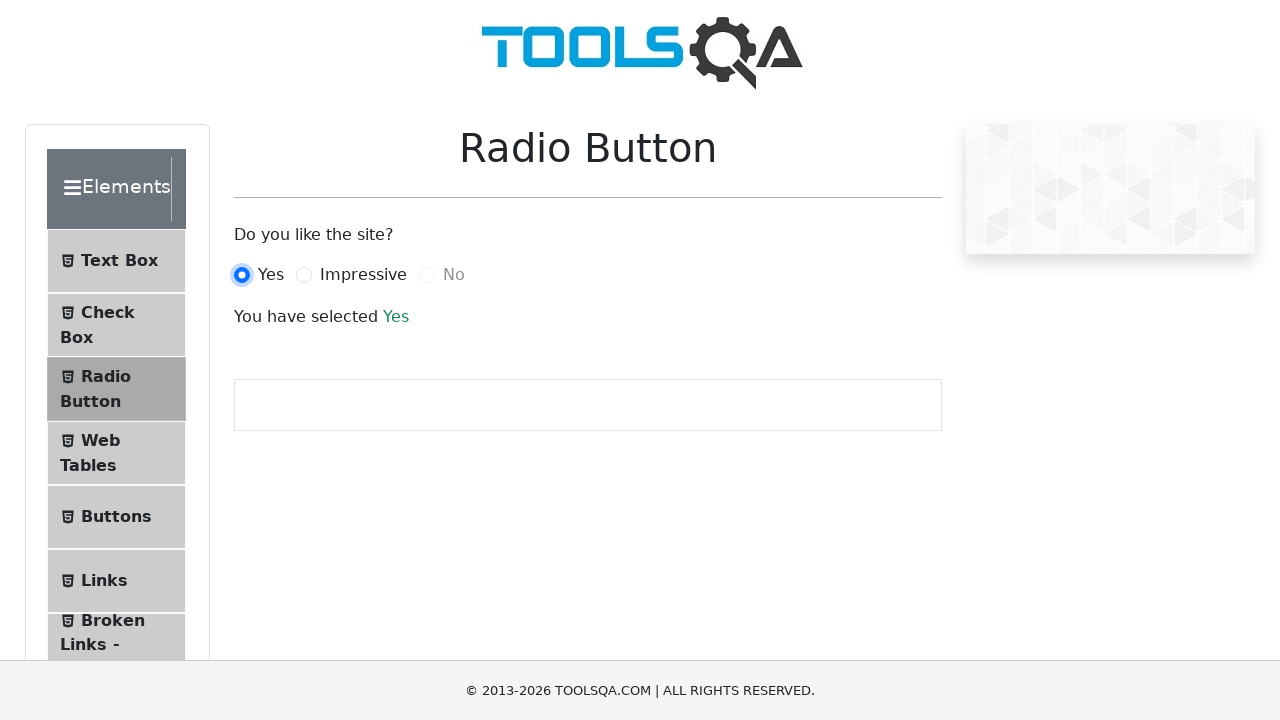